Tests that clicking on a product from the Laptops category navigates to product details page with Add to cart button visible

Starting URL: https://demoblaze.com/

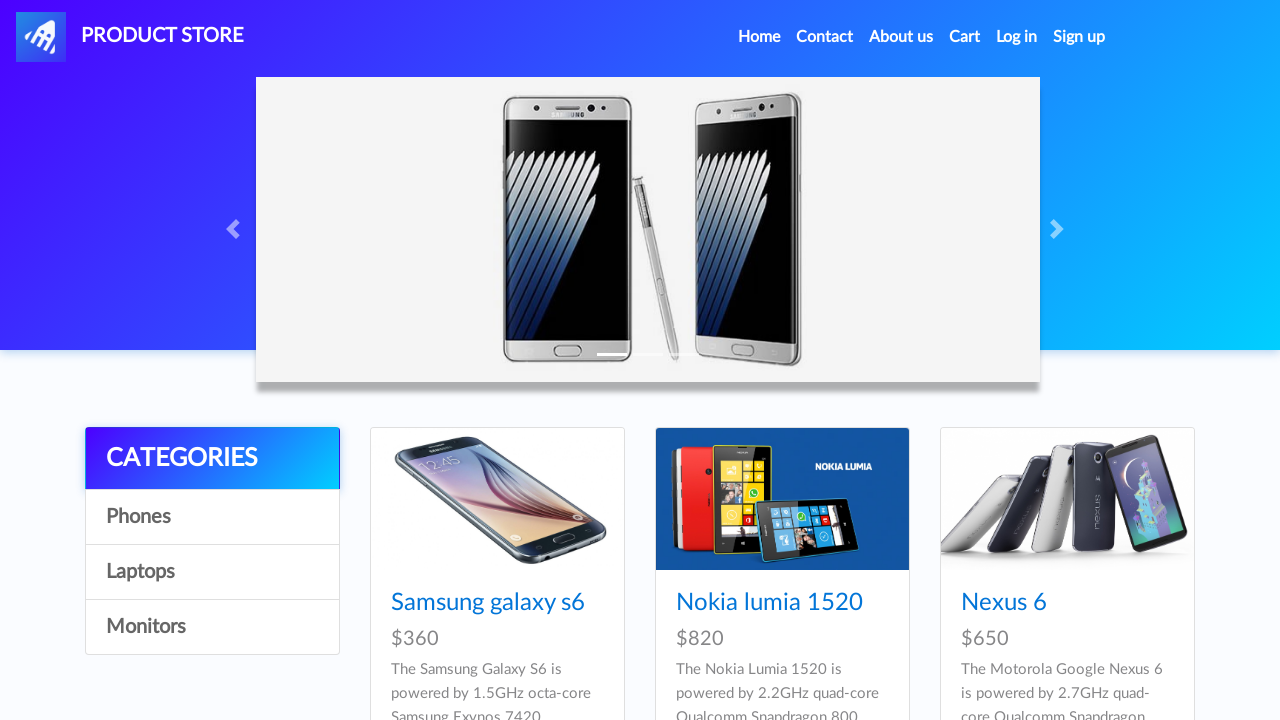

Clicked on Laptops category at (212, 572) on a:has-text('Laptops')
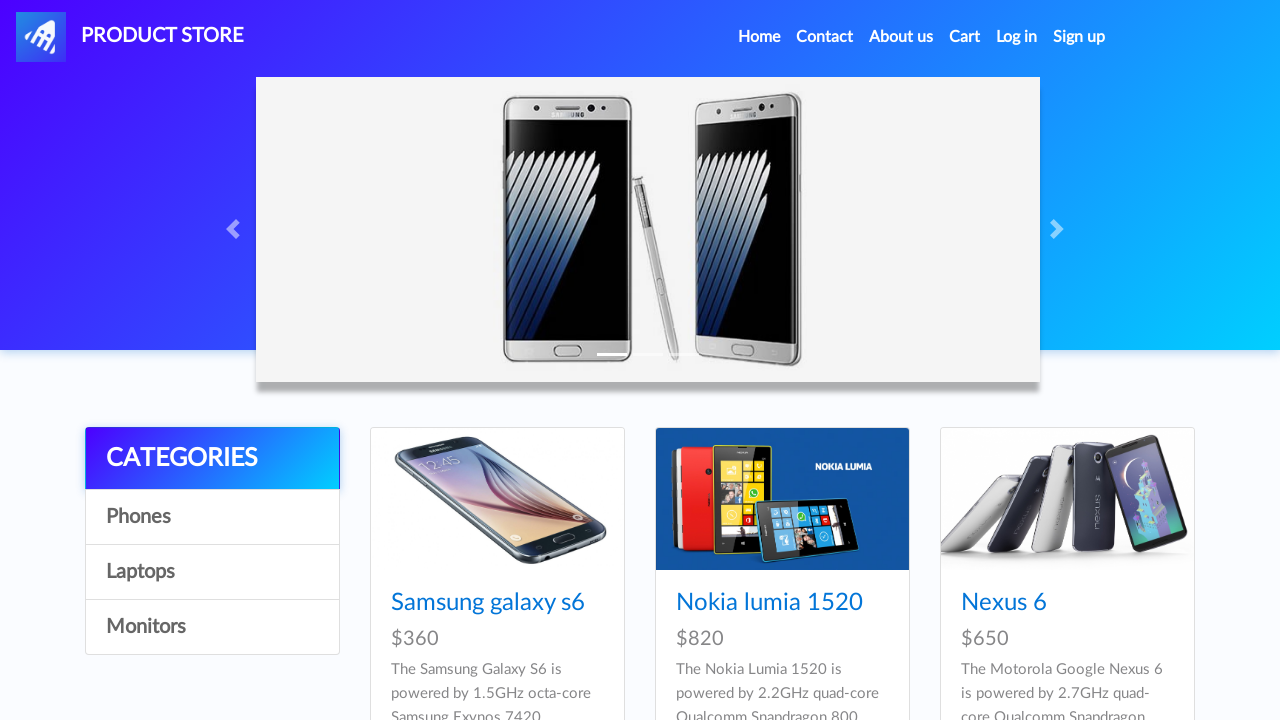

Products loaded in Laptops category
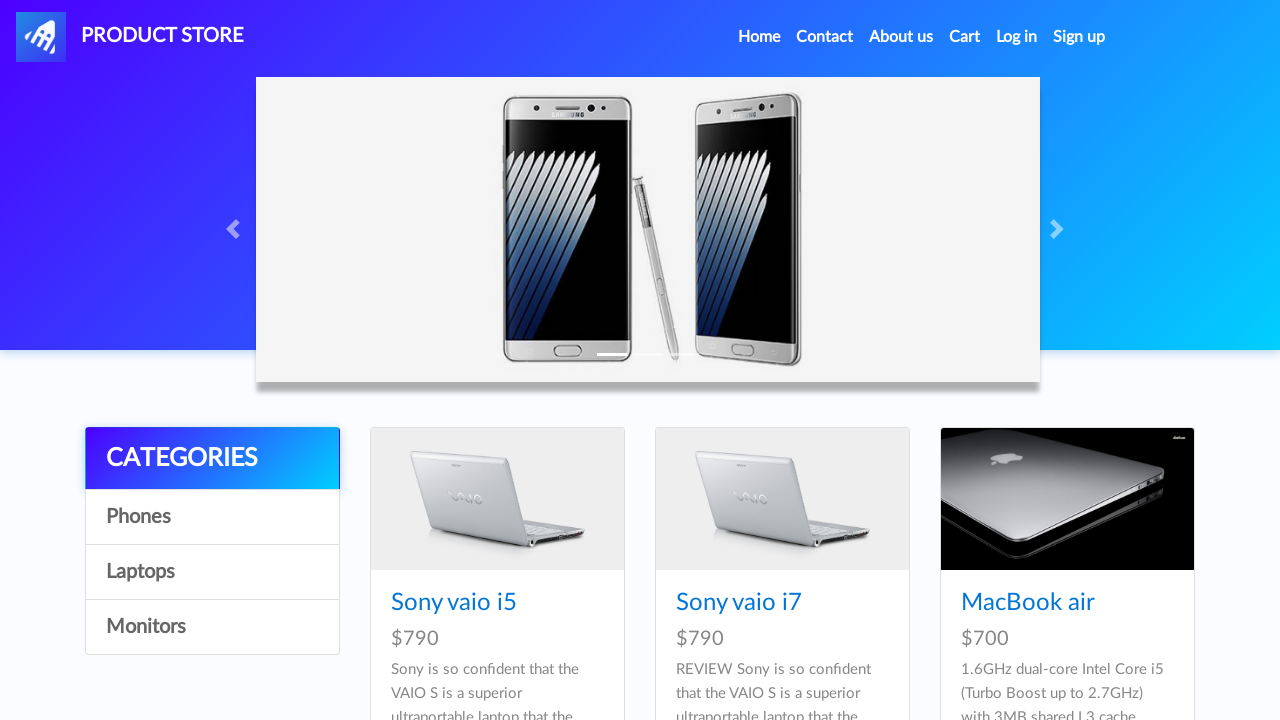

Clicked on first product from Laptops category at (454, 603) on .card-block .card-title a >> nth=0
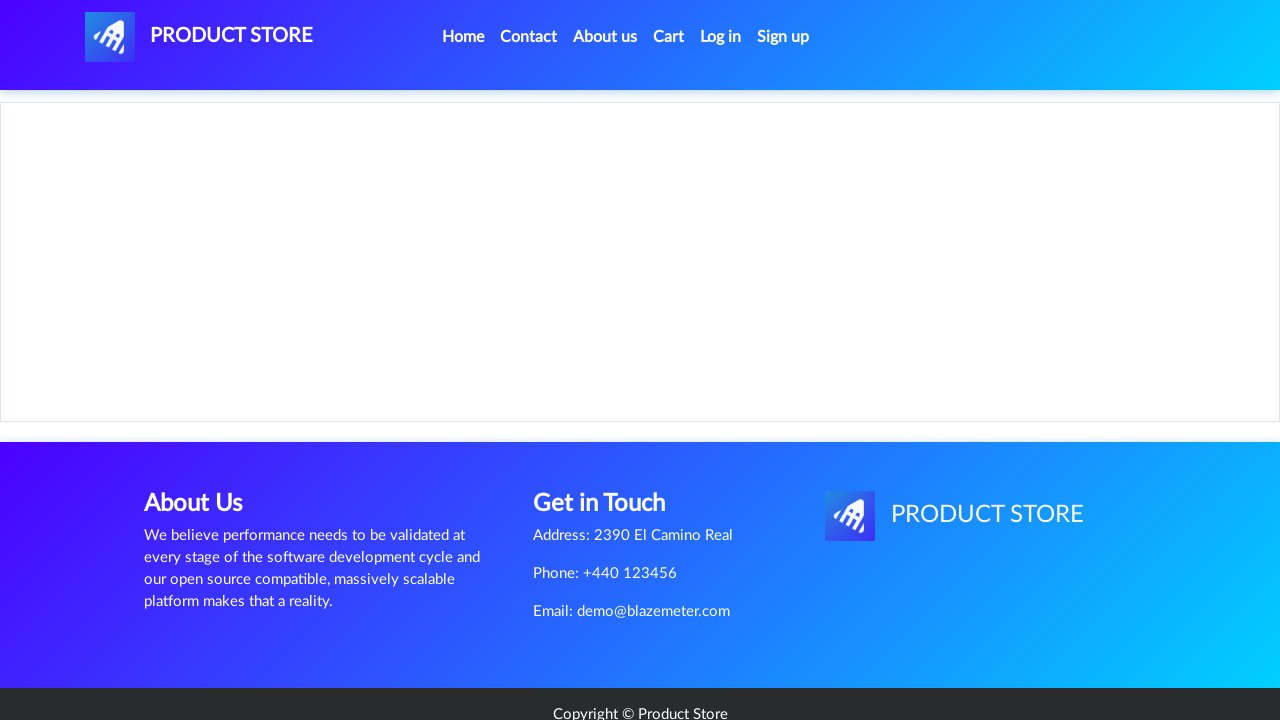

Product details page loaded with Add to cart button visible
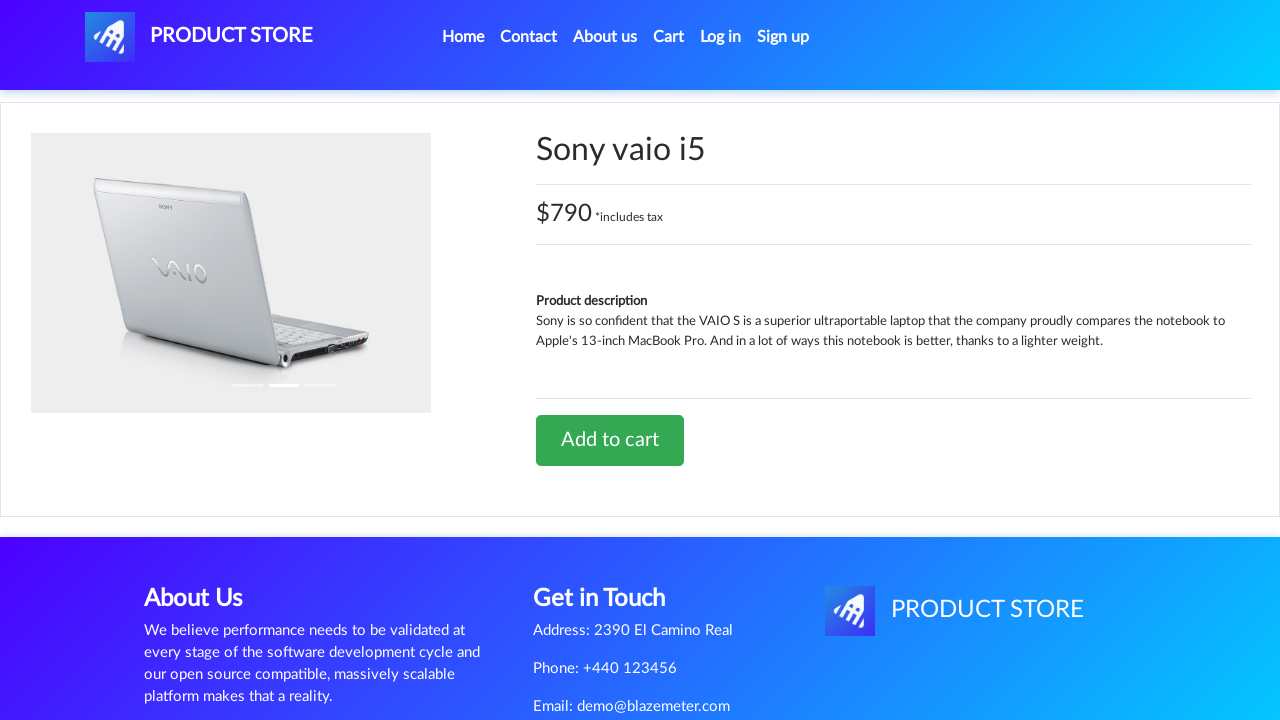

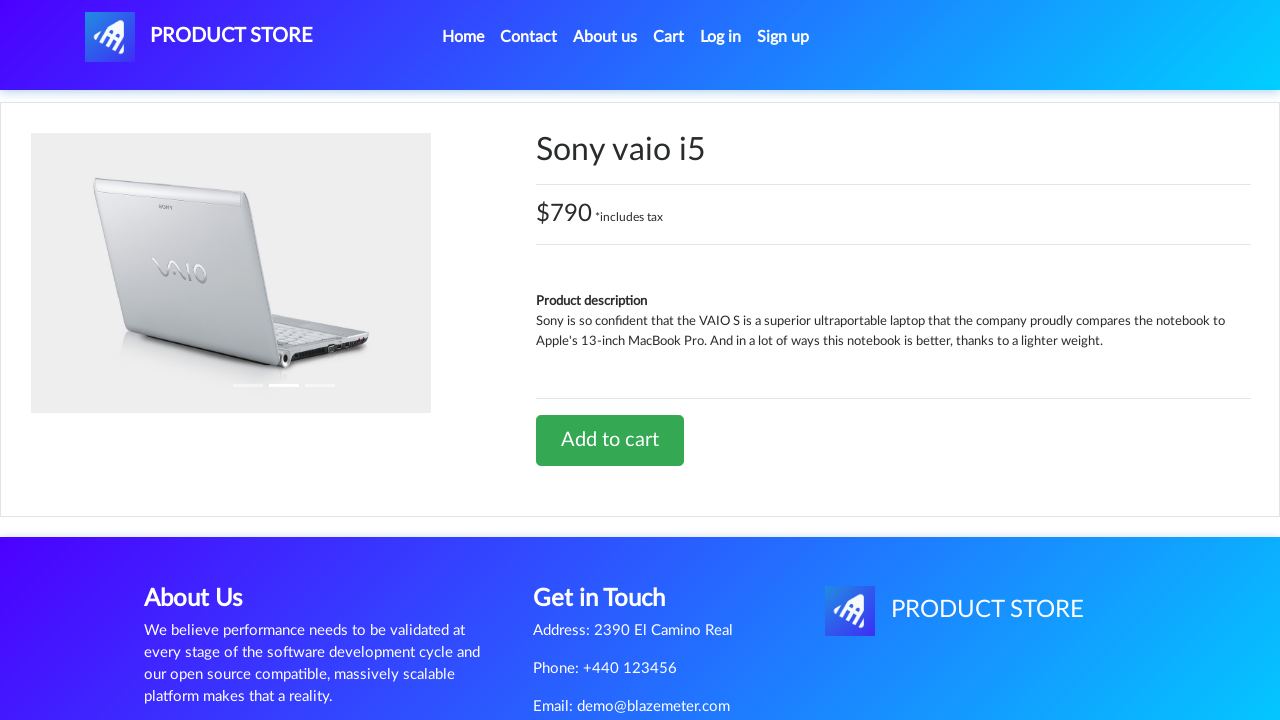